Verifies that clicking the Make Appointment button when not logged in redirects the user to the login page and displays the login form.

Starting URL: https://katalon-demo-cura.herokuapp.com/

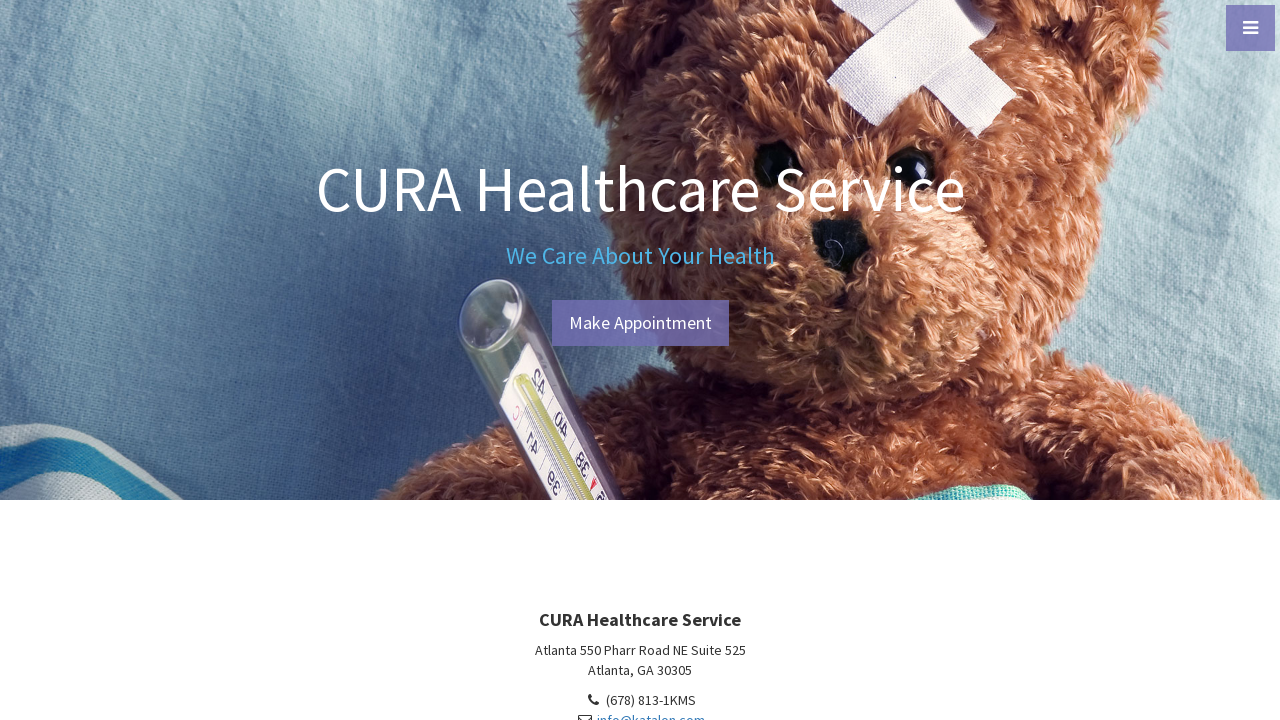

Navigated to CURA healthcare appointment homepage
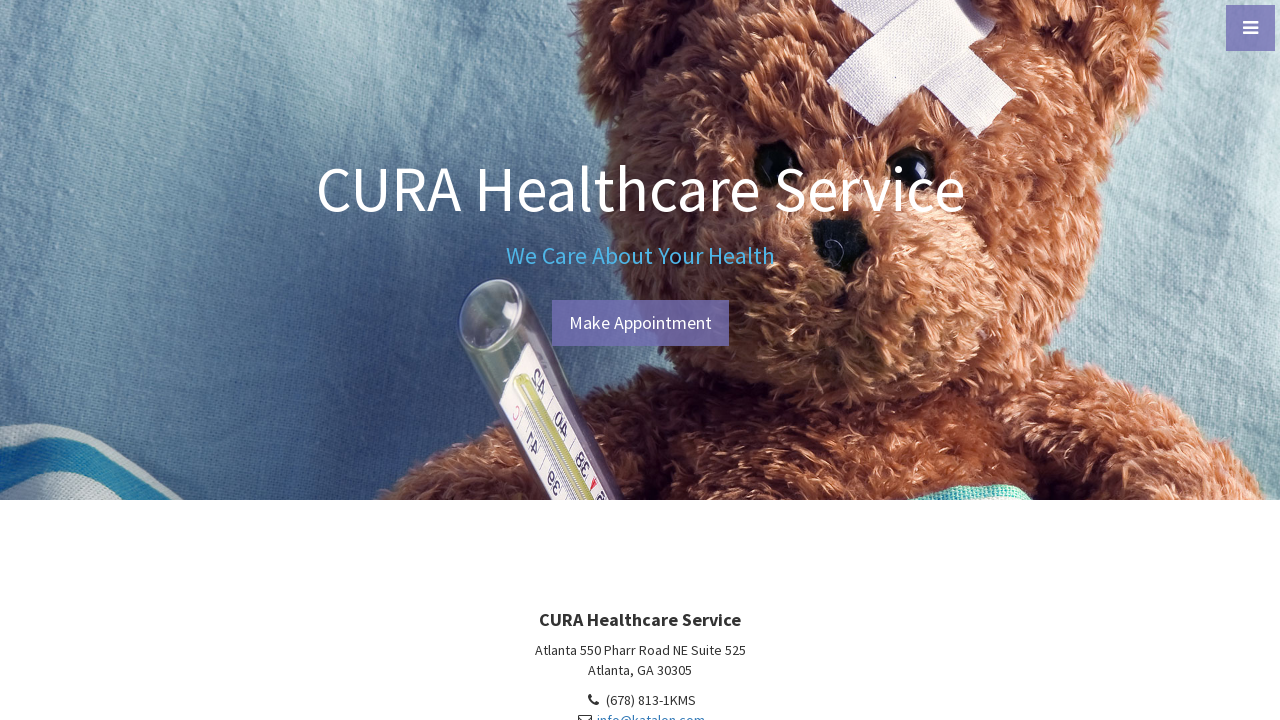

Clicked the Make Appointment button while not logged in at (640, 323) on #btn-make-appointment
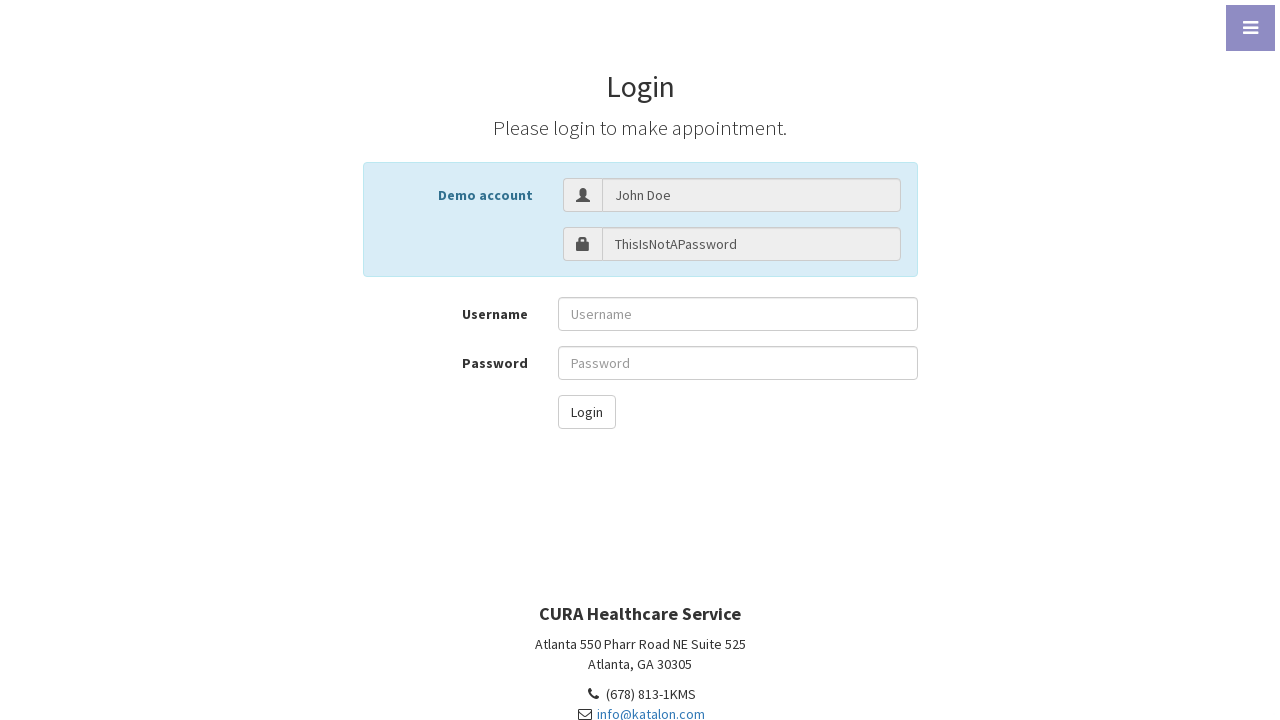

Redirected to login page (profile.php#login)
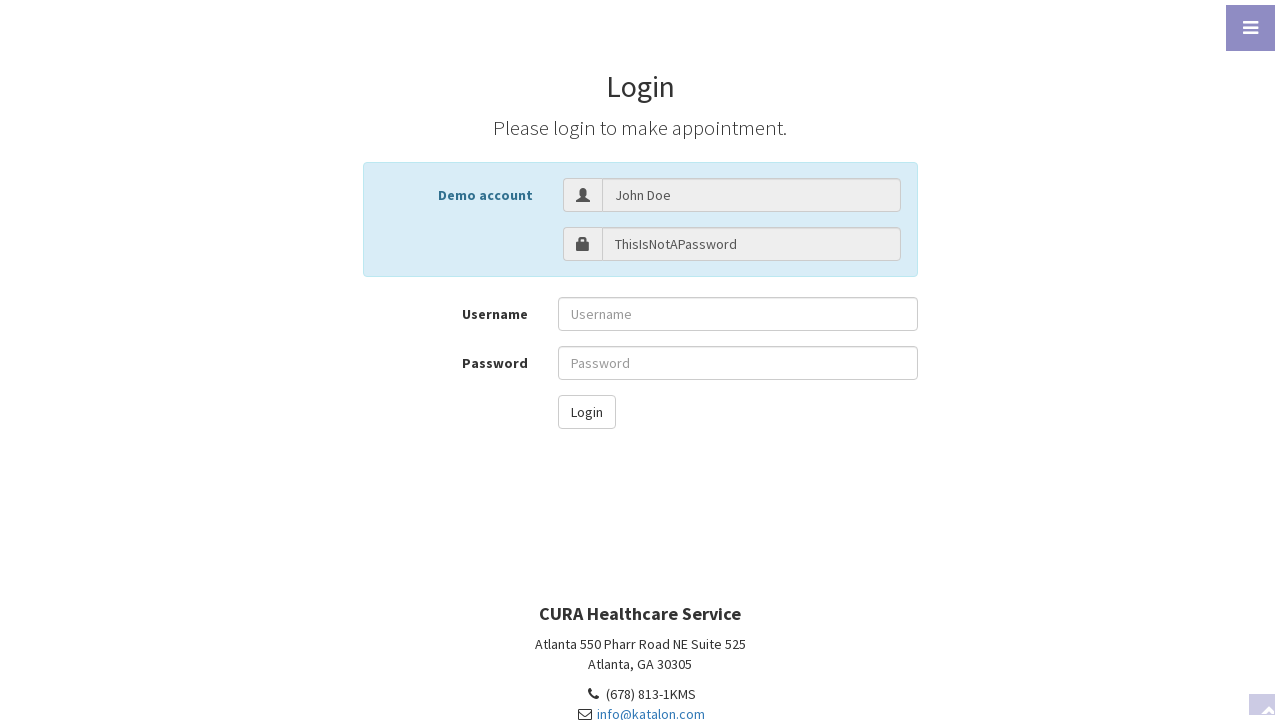

Login form is displayed on the page
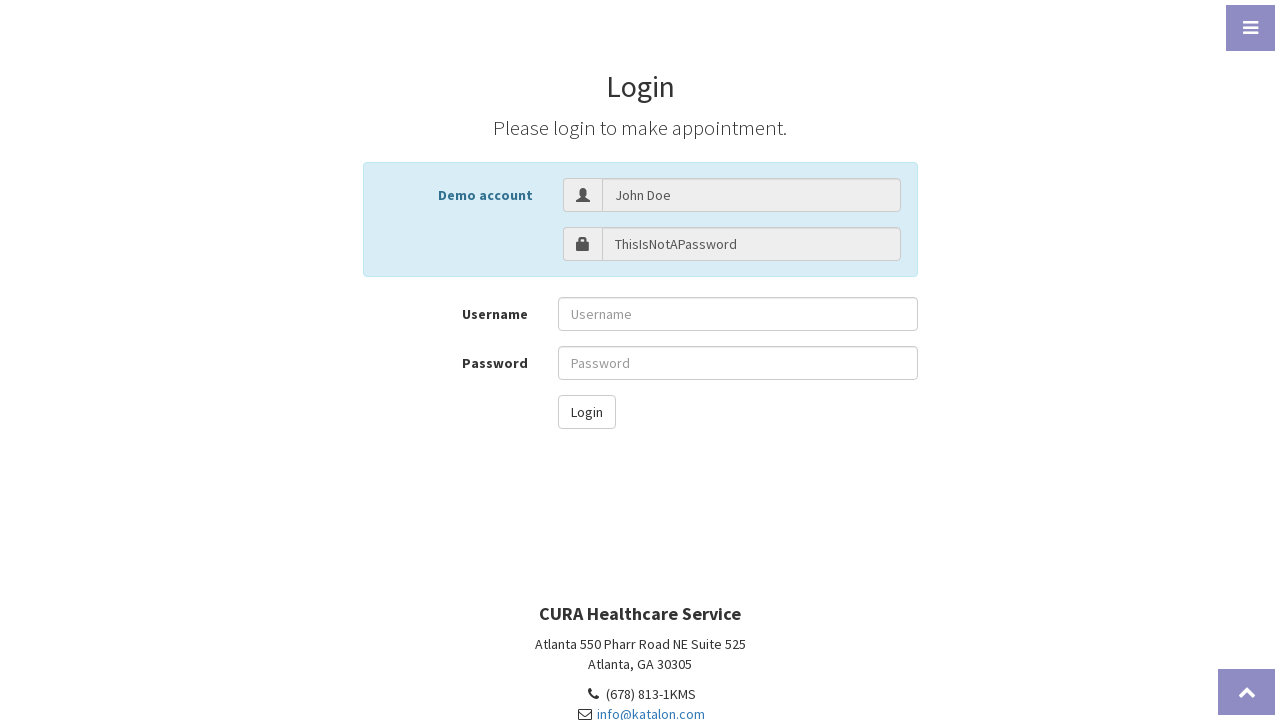

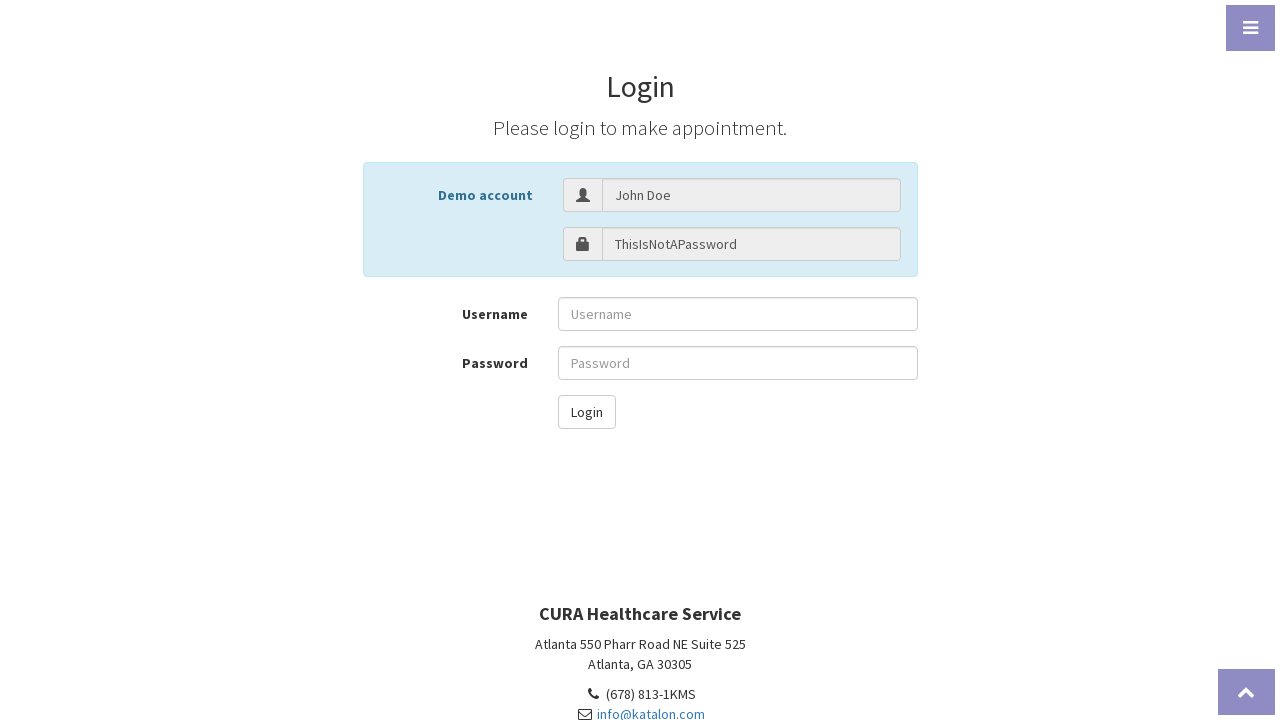